Closes popup windows on the Midasbuy PUBG Mobile purchase page by switching to iframes and clicking close buttons

Starting URL: https://www.midasbuy.com/midasbuy/id/buy/pubgm

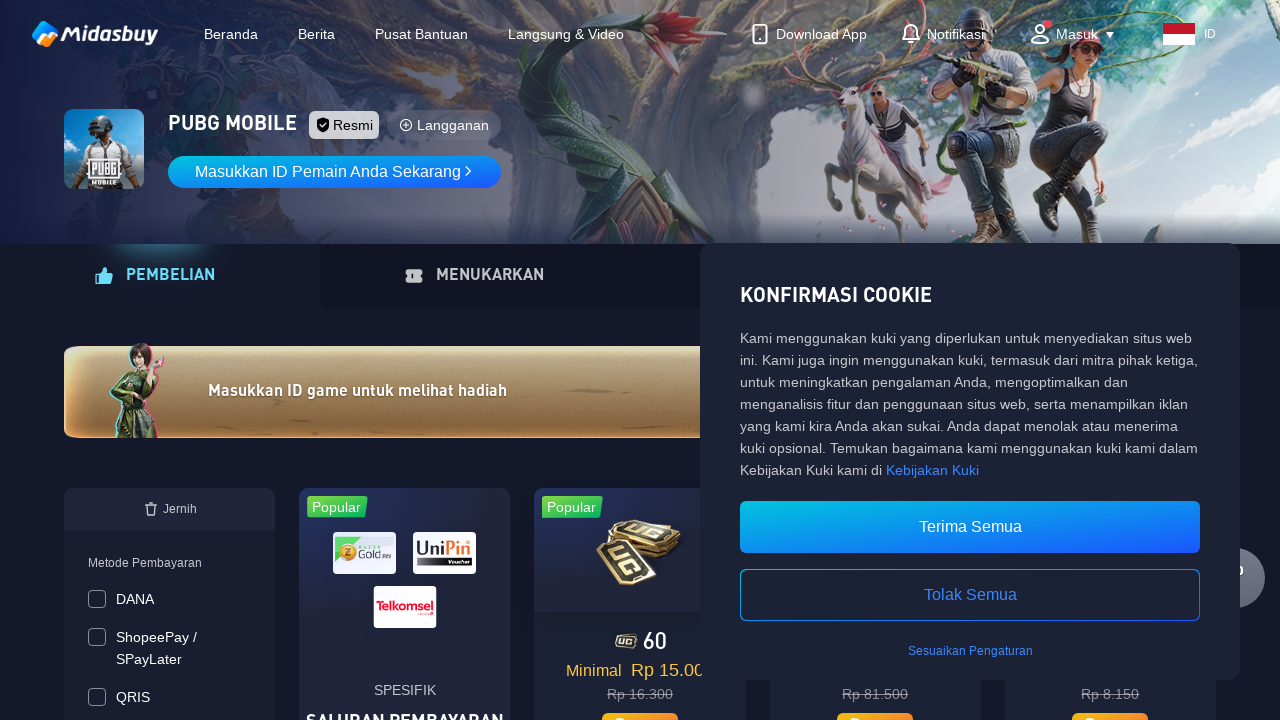

First popup did not appear or failed to close
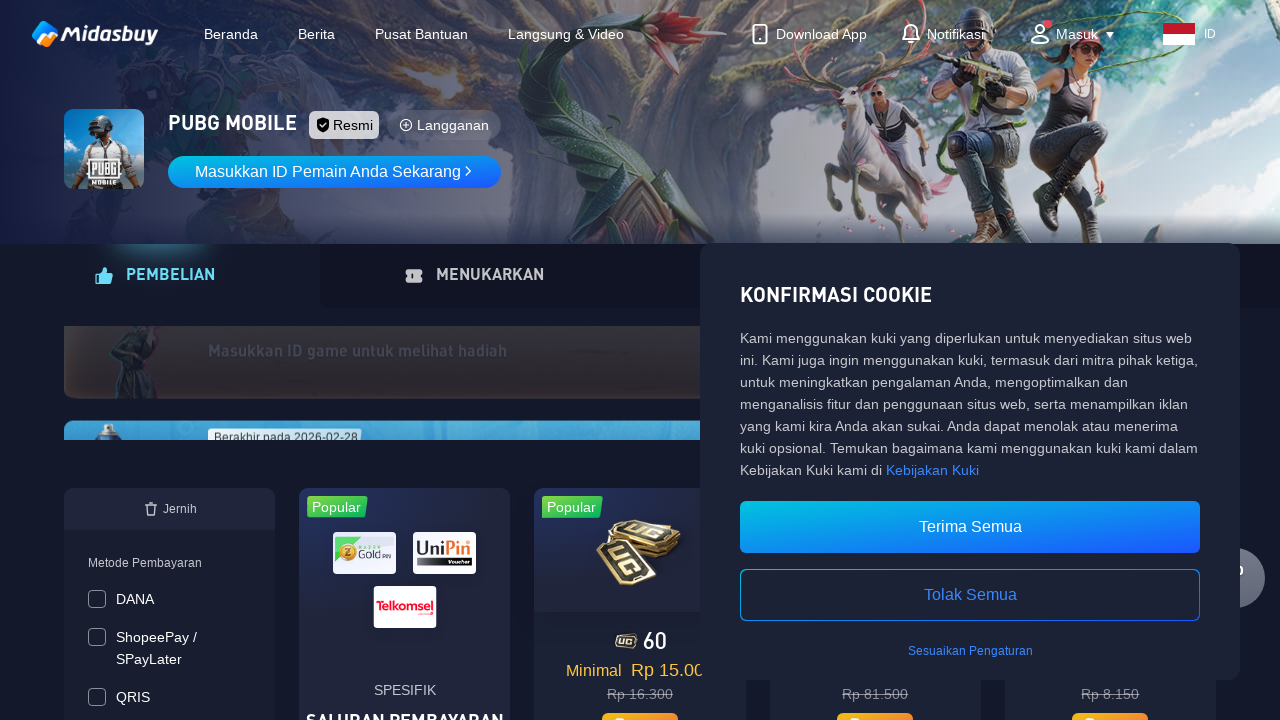

Second popup did not appear or failed to close
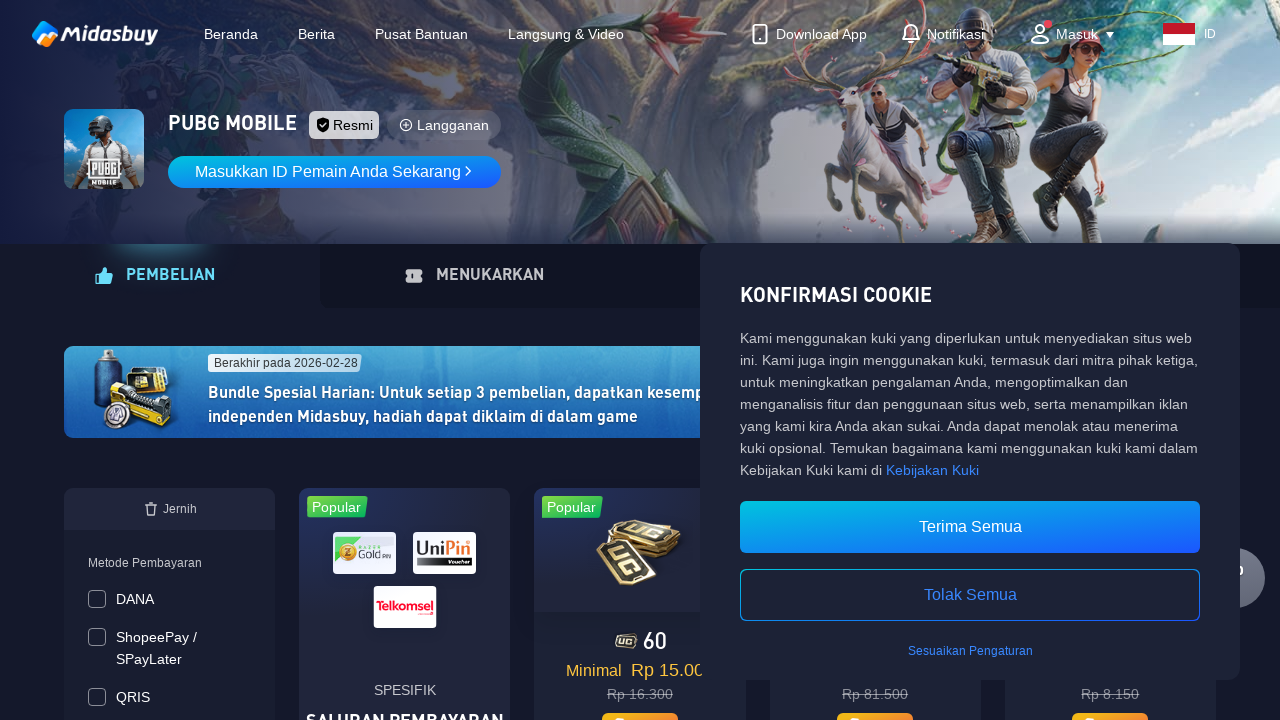

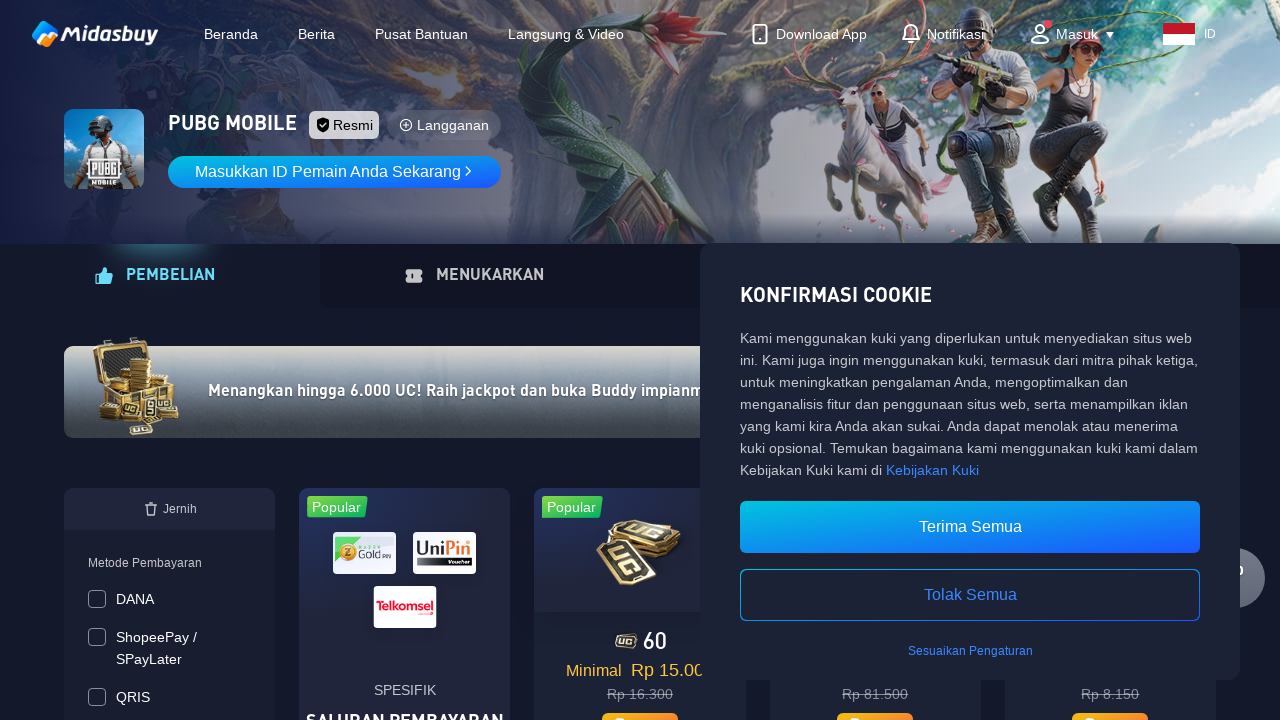